Tests the Selenium demo web form by filling text fields, navigating via links, selecting dropdown options, checking a checkbox, selecting a radio button, and submitting the form.

Starting URL: https://www.selenium.dev/selenium/web/web-form.html

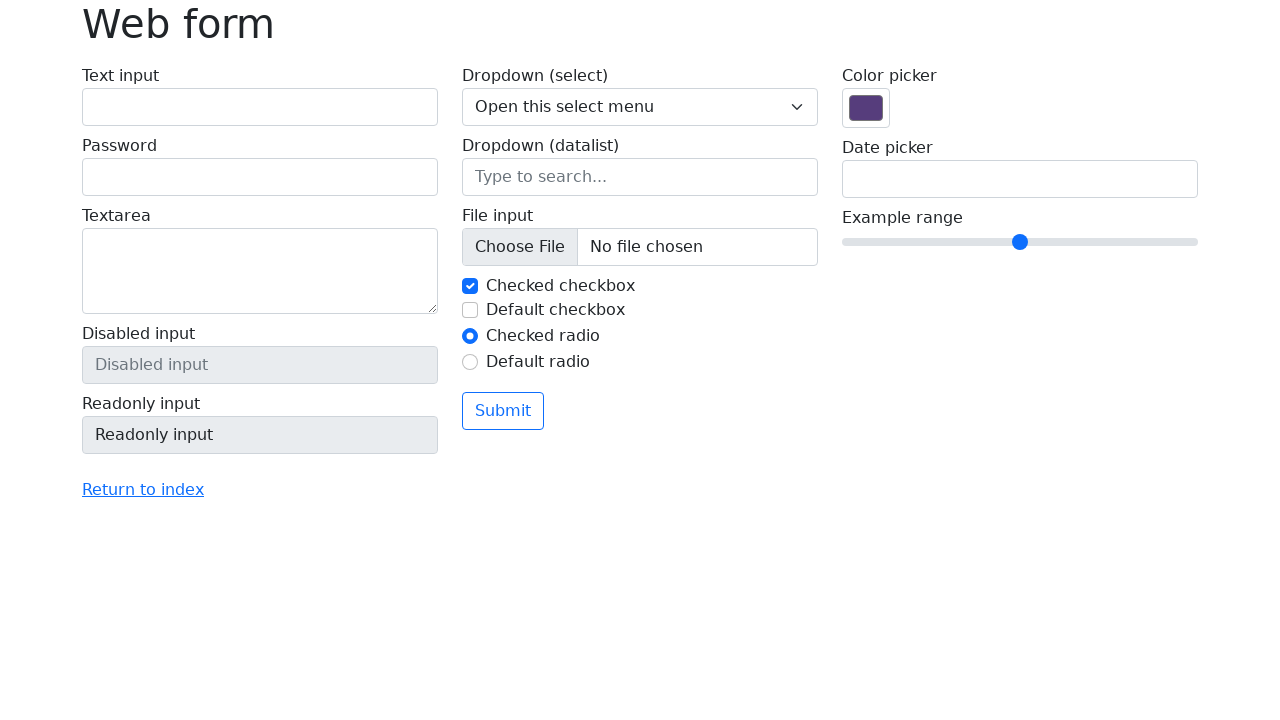

Page header 'h1.display-6' loaded and visible
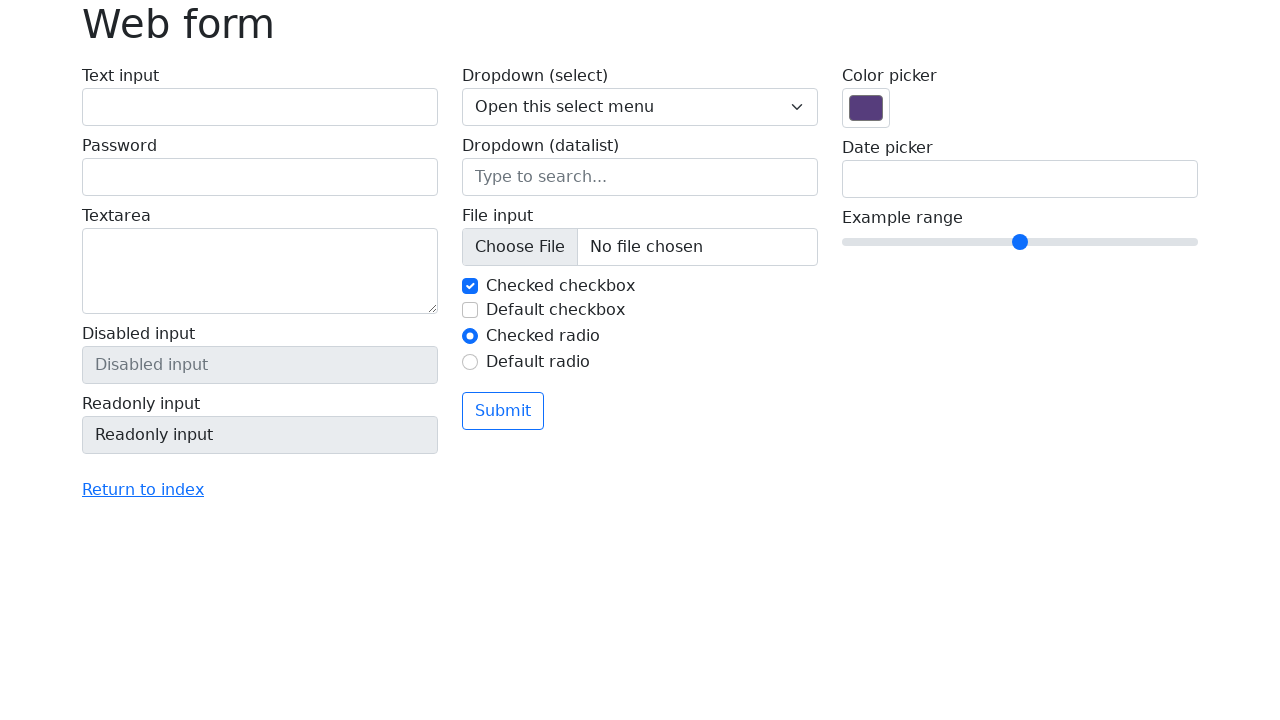

Filled text input field with 'Hello' on #my-text-id
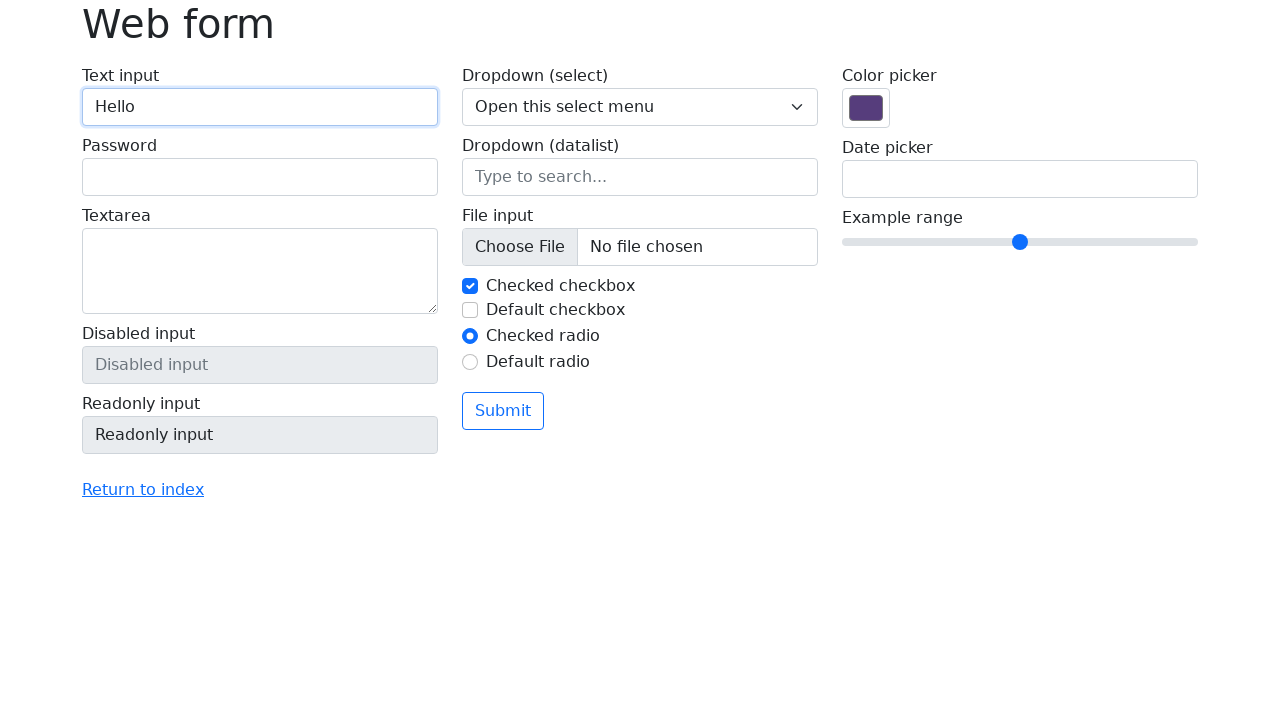

Filled password field with 'Hellow123' on input[name='my-password']
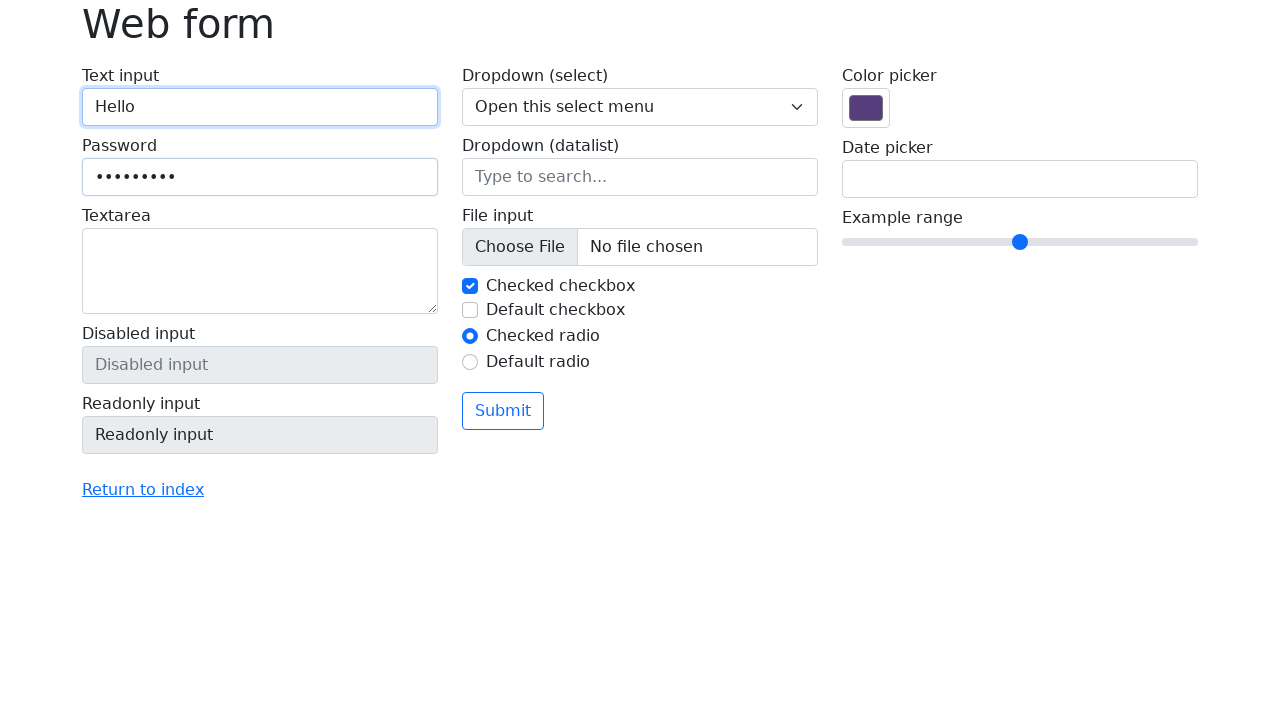

Clicked 'Return to index' link at (143, 490) on text=Return to index
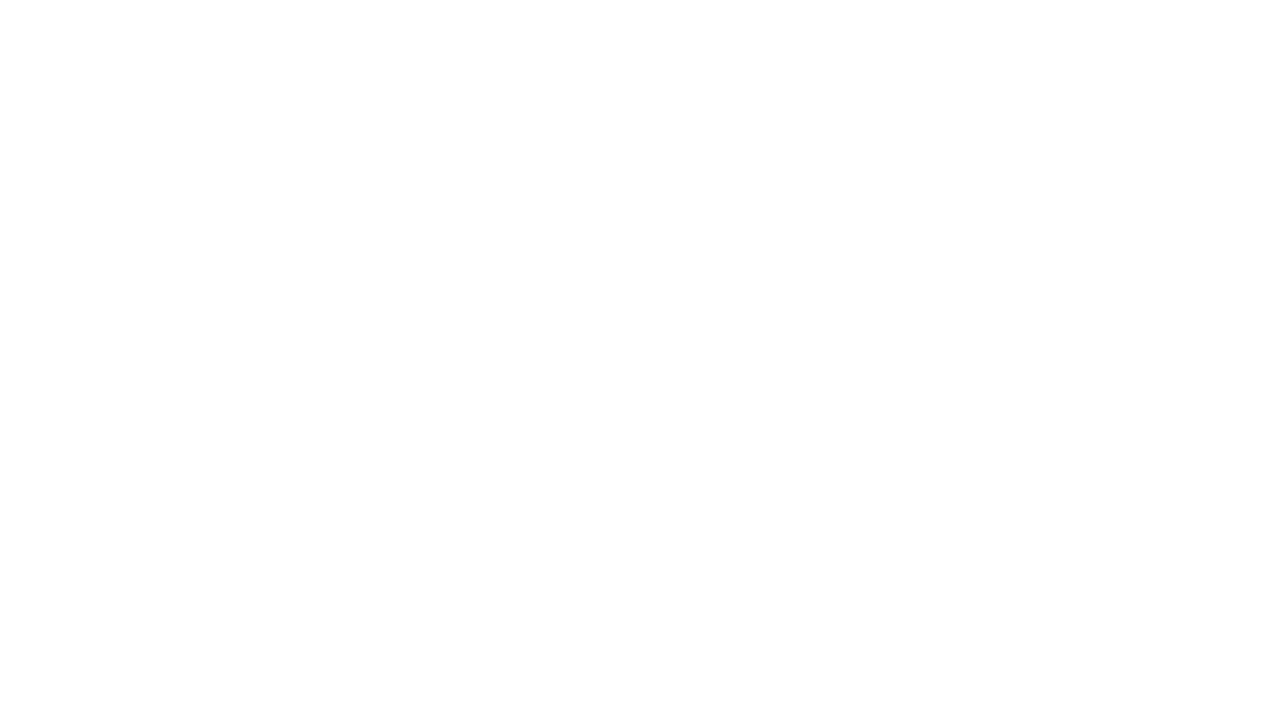

Page loaded after navigation to index
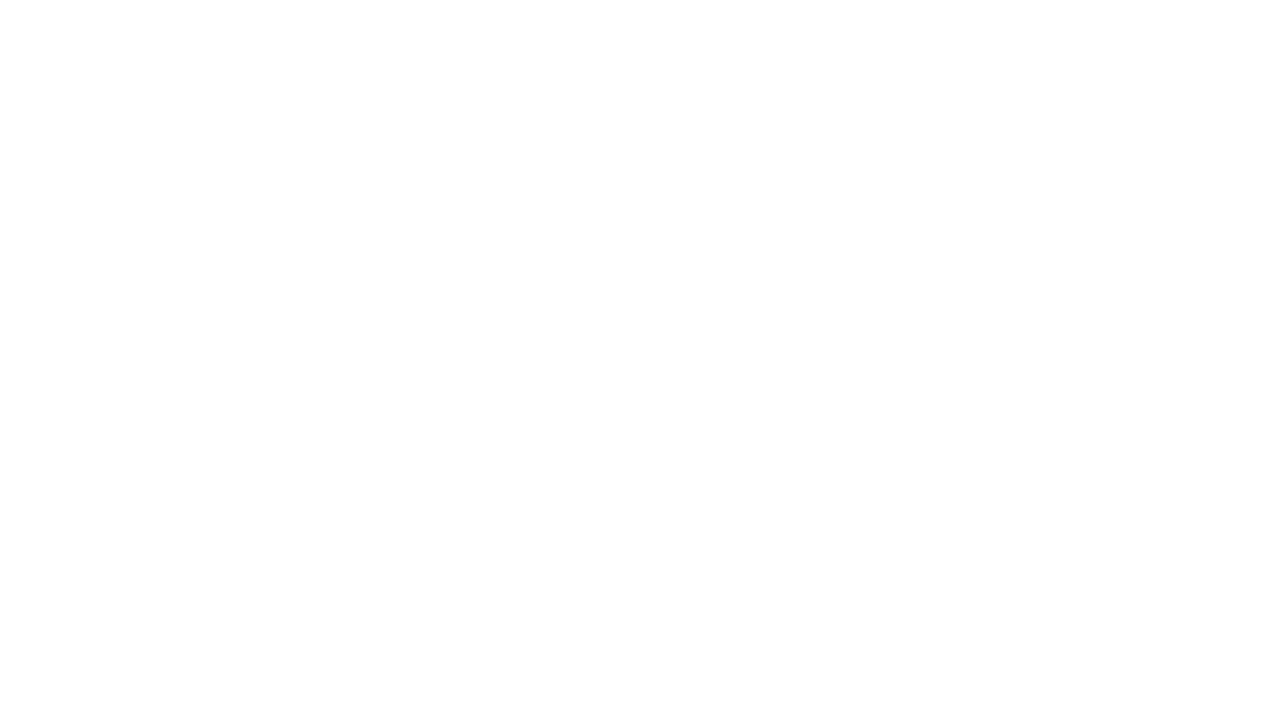

Clicked 'click_rtl.html' link at (90, 420) on text=click_rtl.html
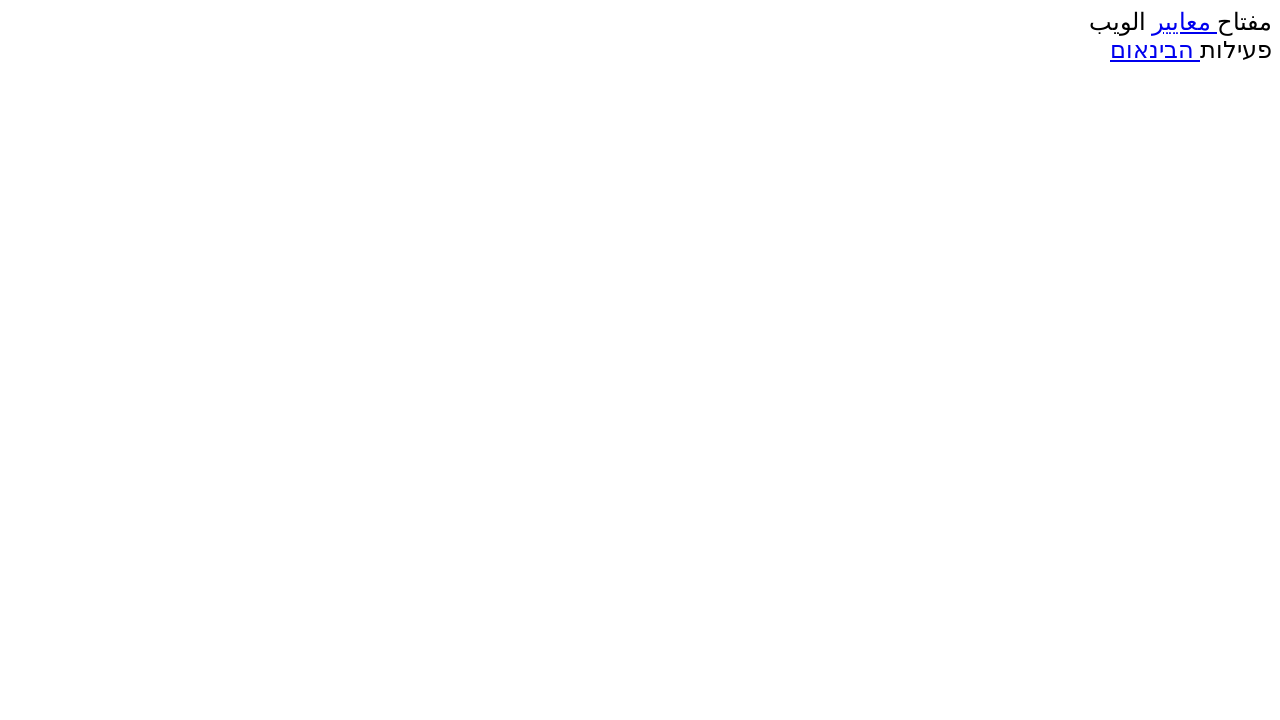

RTL page loaded
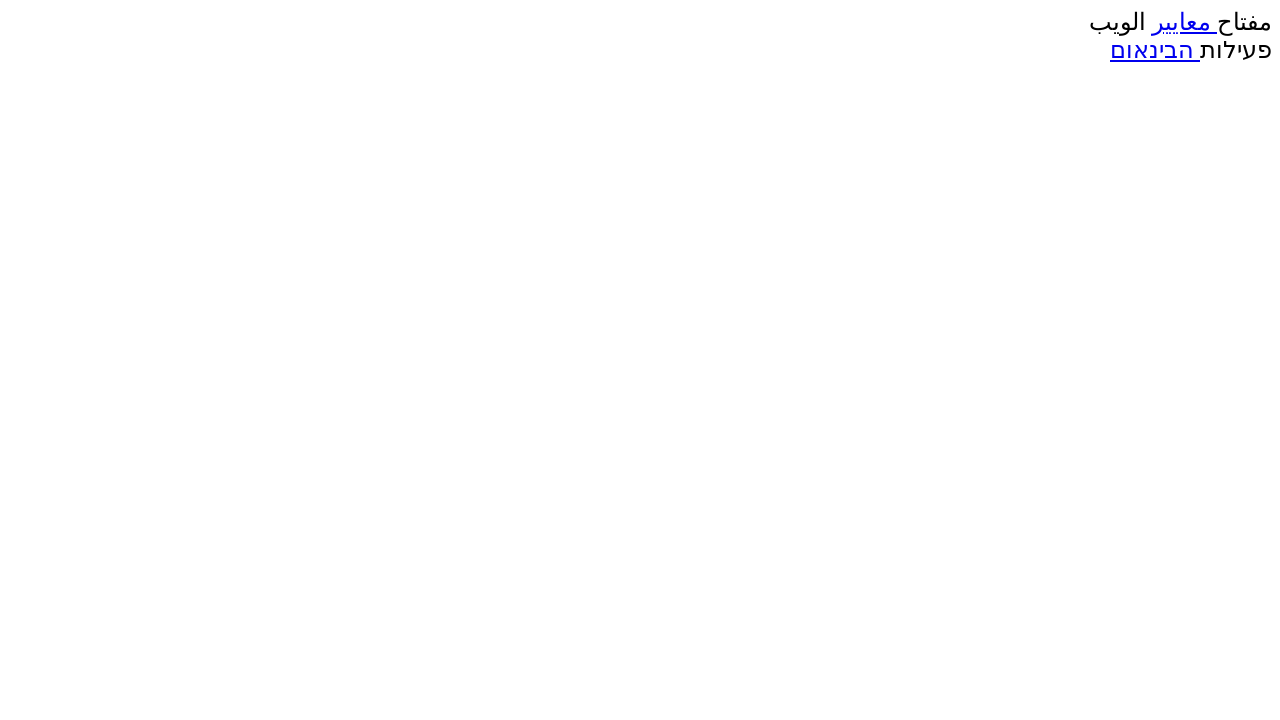

Navigated back to index page
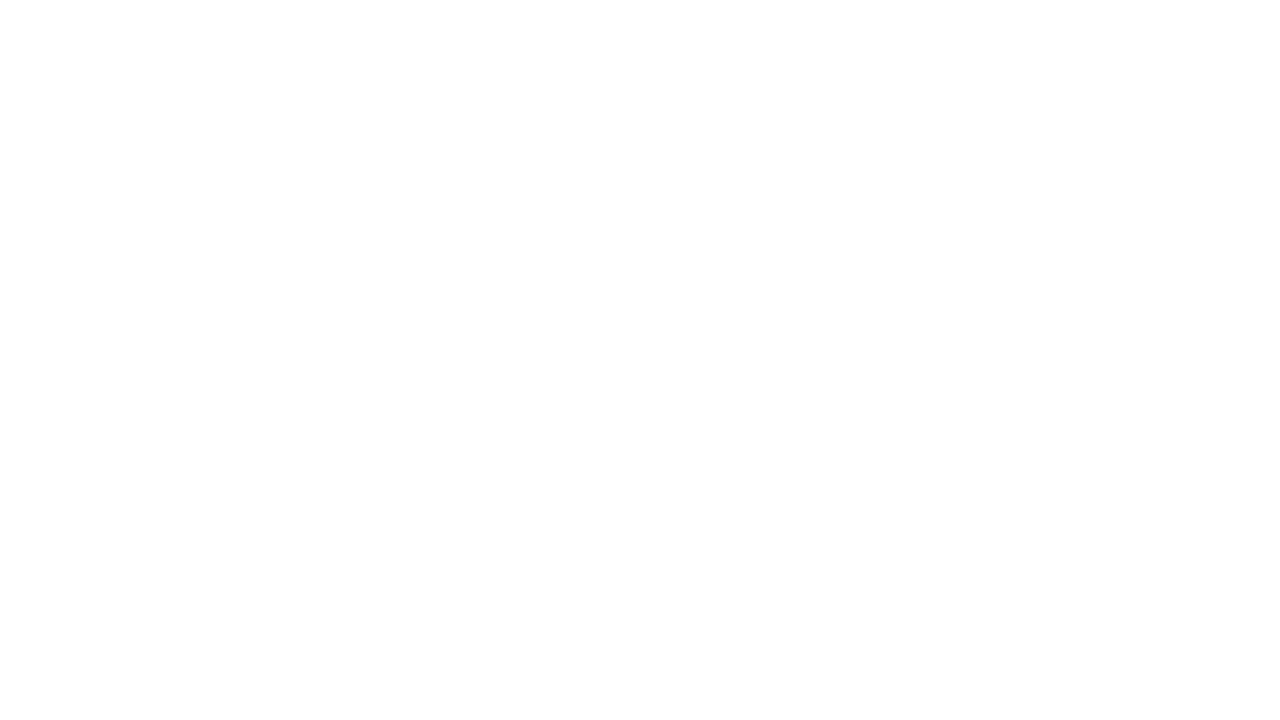

Index page loaded after first back navigation
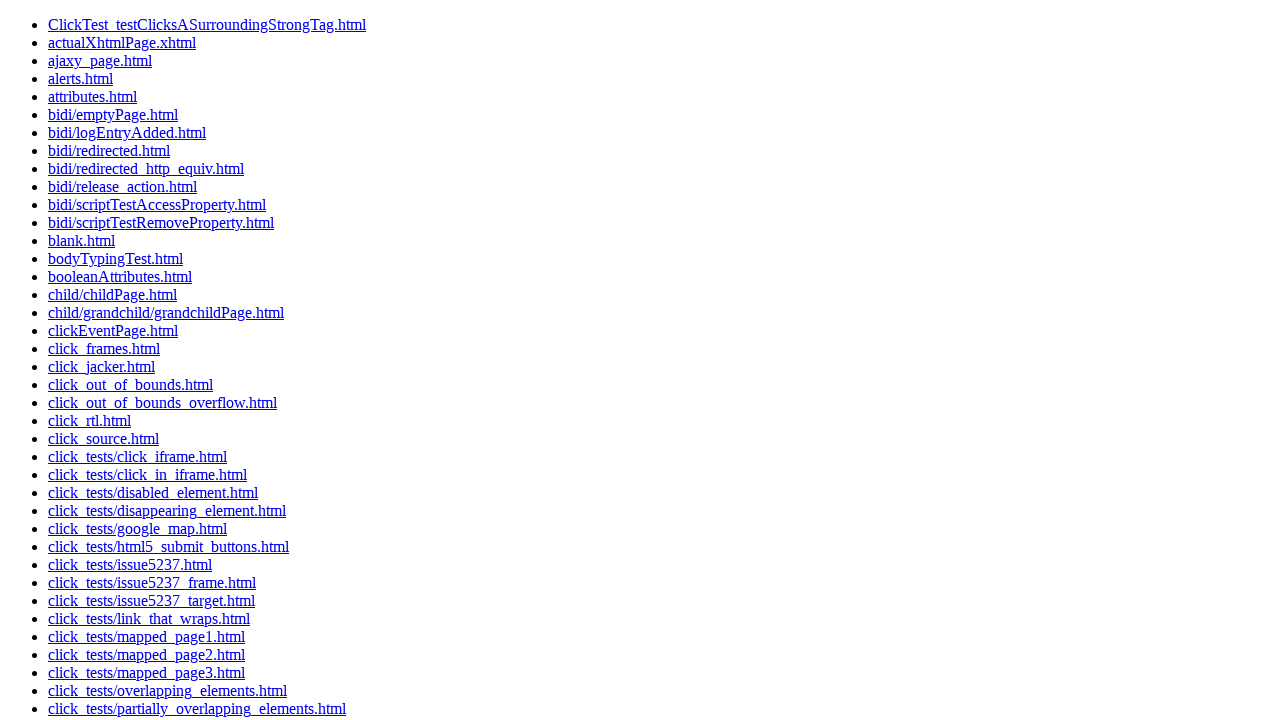

Navigated back to web form
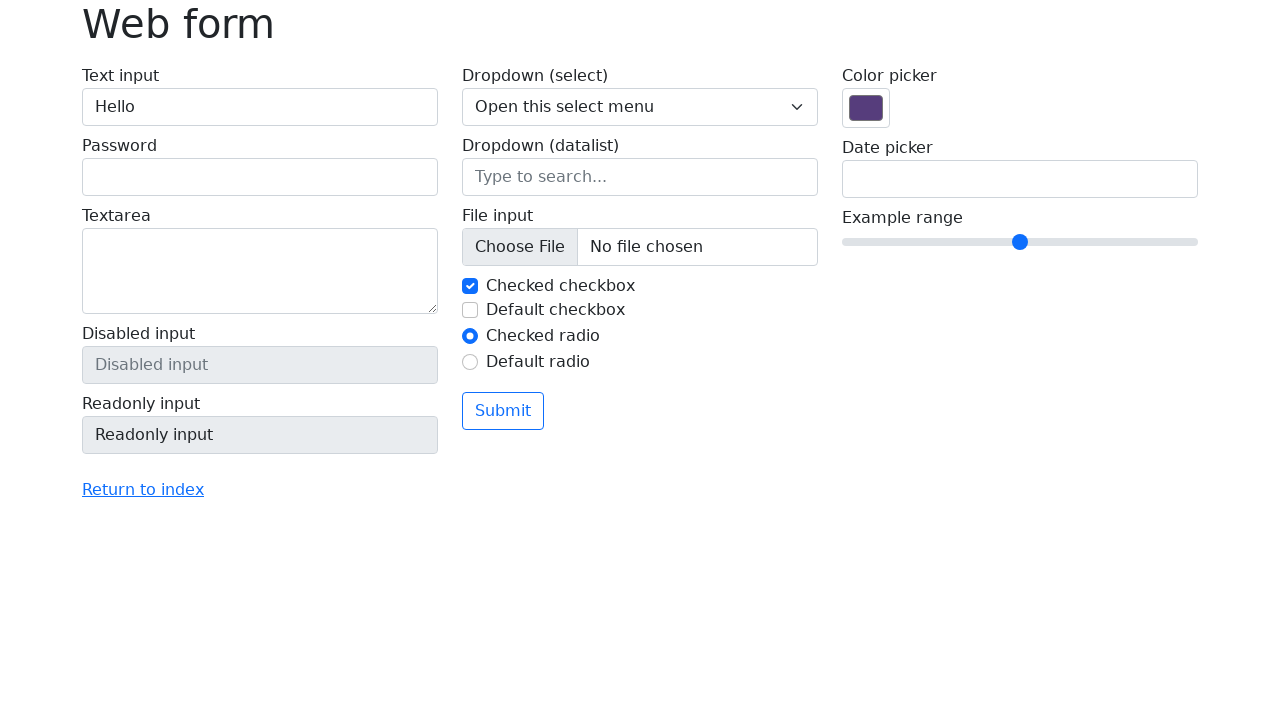

Web form page loaded after second back navigation
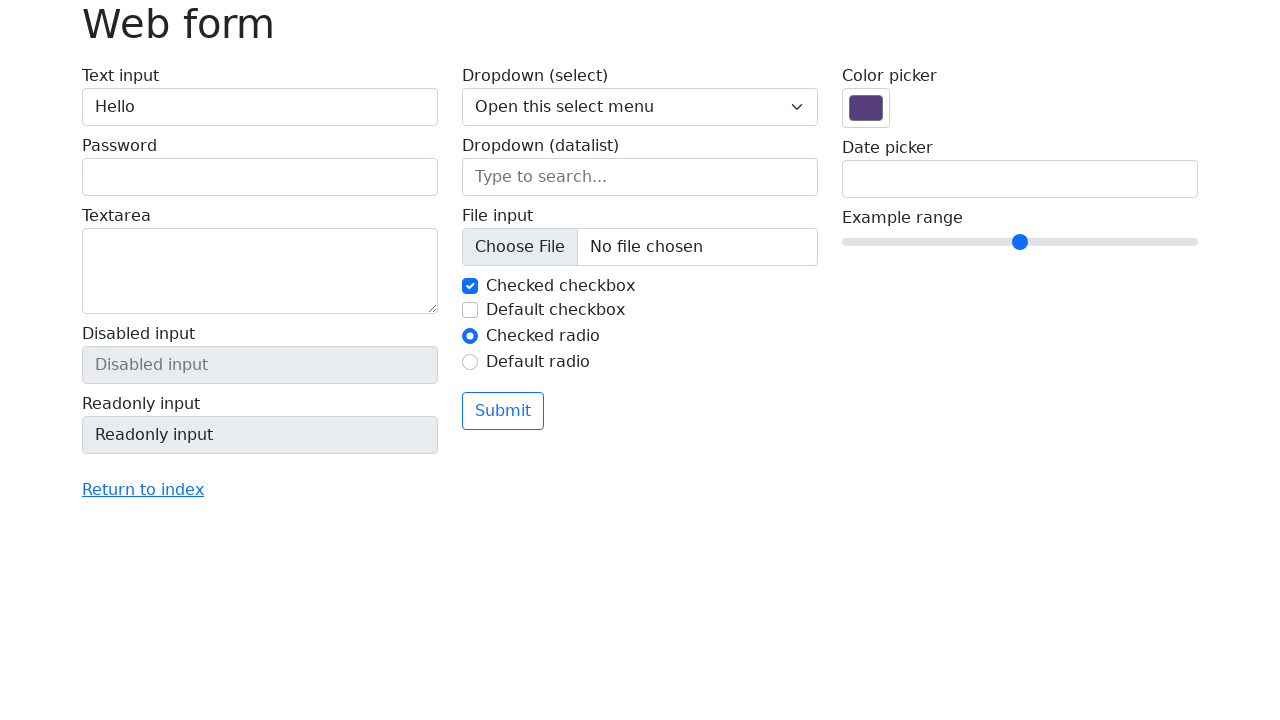

Selected 'Two' from dropdown menu on select[name='my-select']
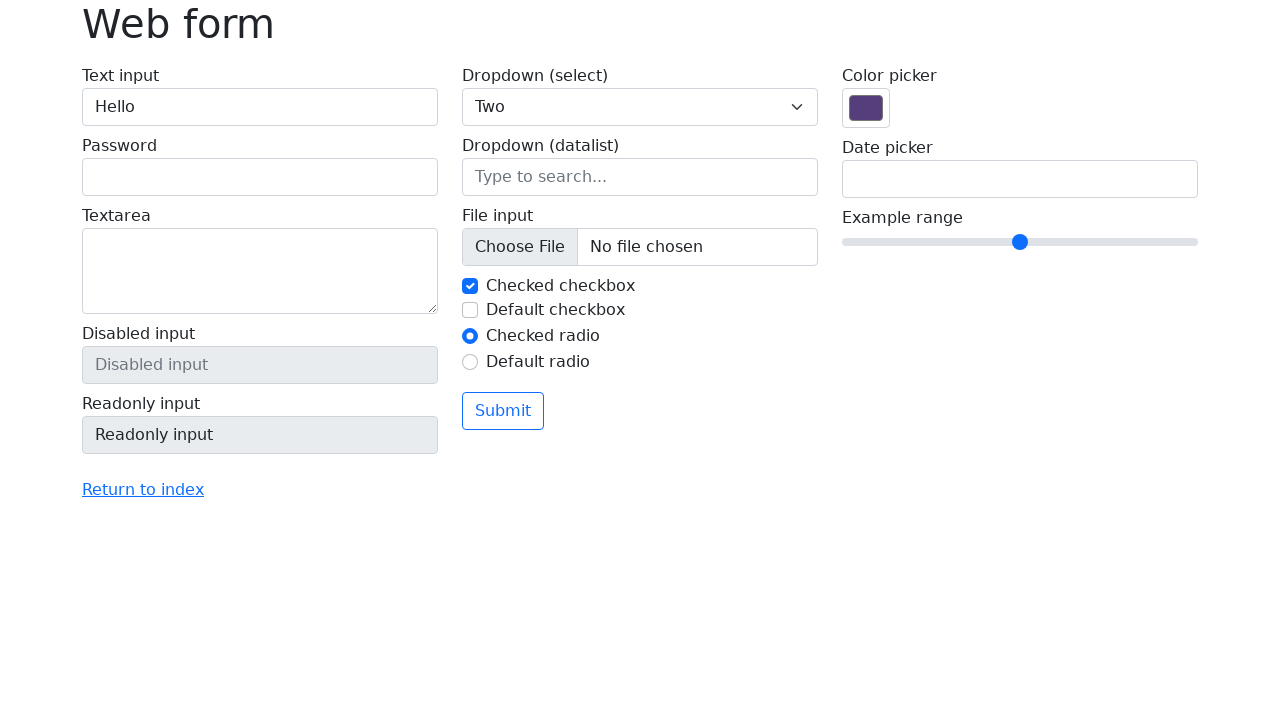

Clicked and checked the checkbox at (470, 286) on #my-check-1
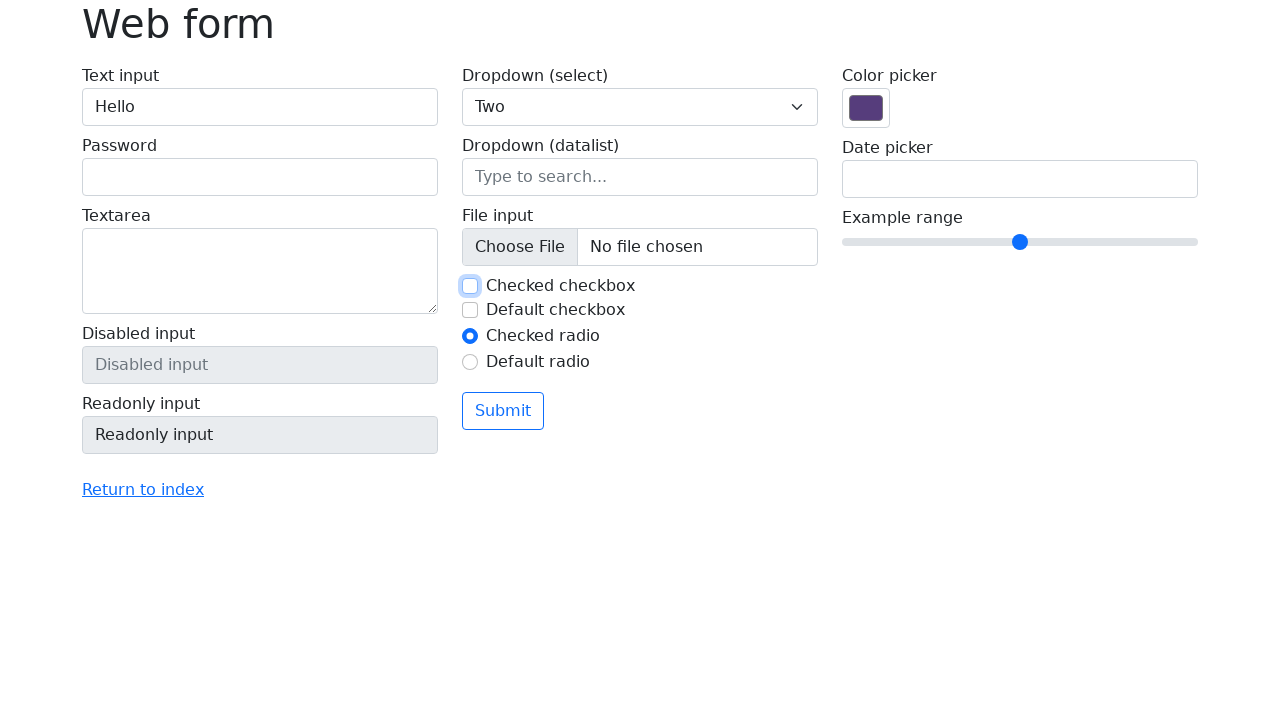

Selected the radio button at (470, 336) on #my-radio-1
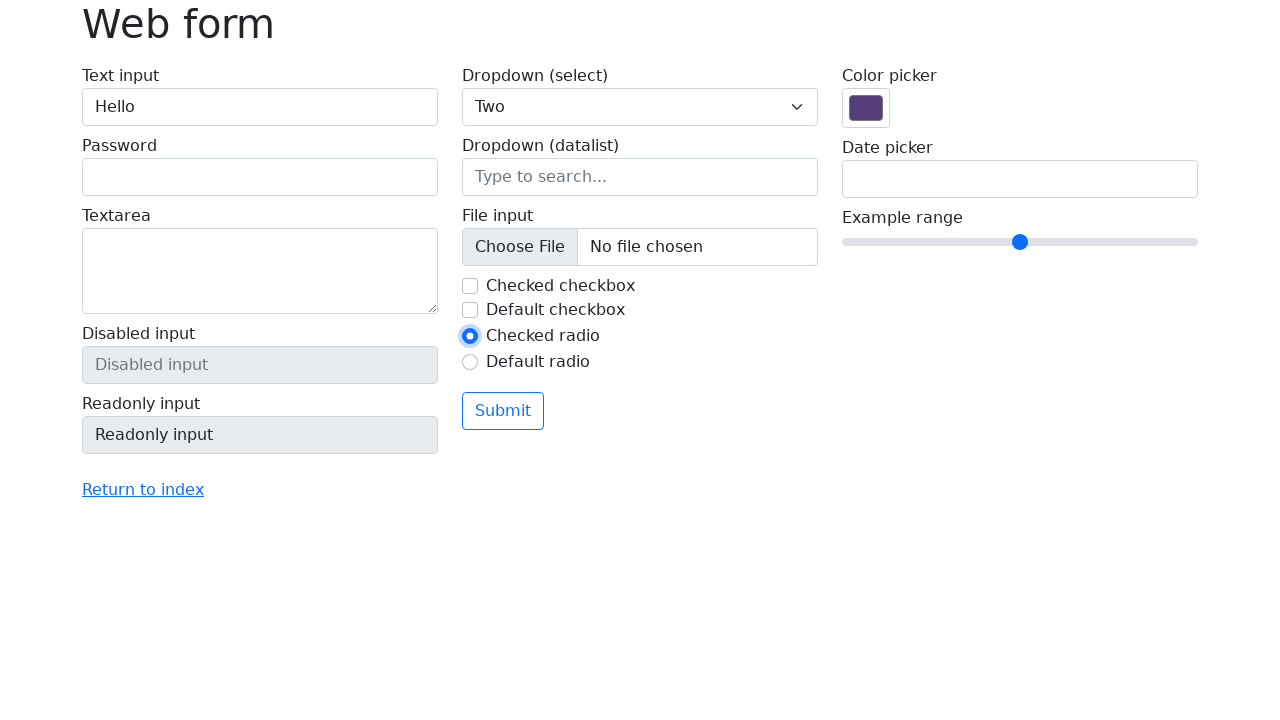

Clicked the Submit button to submit the form at (503, 411) on button:has-text('Submit')
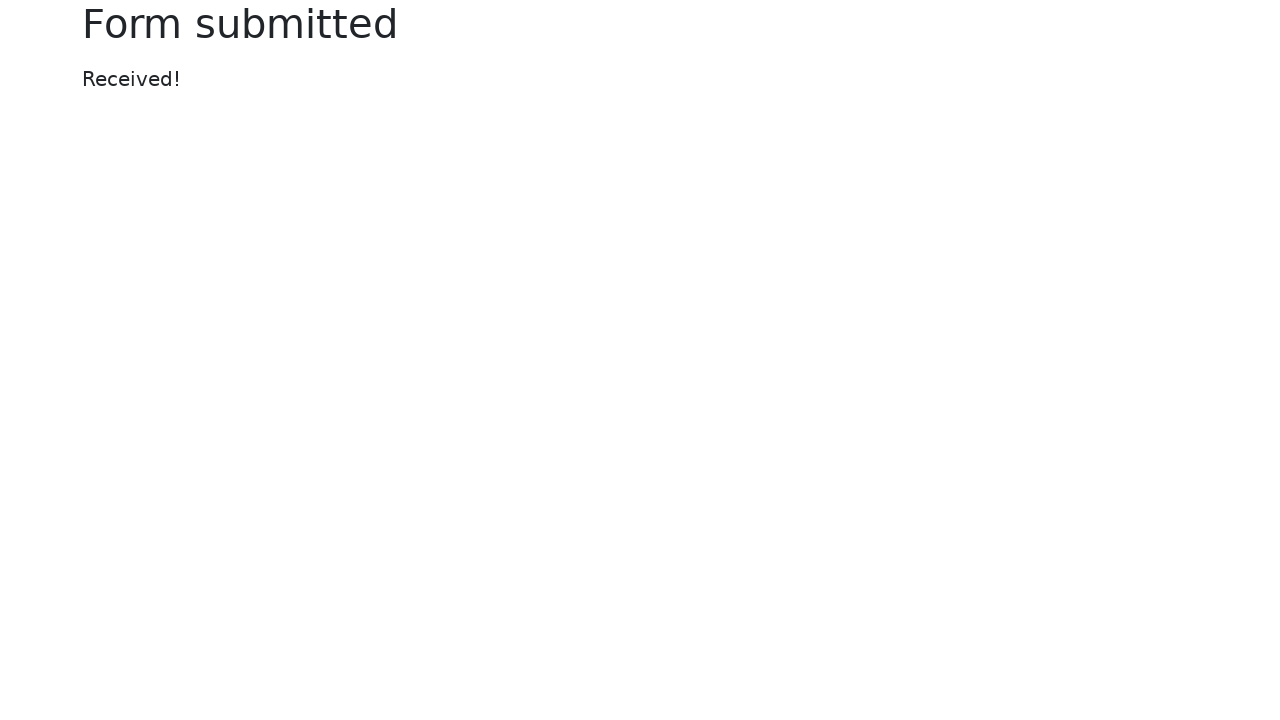

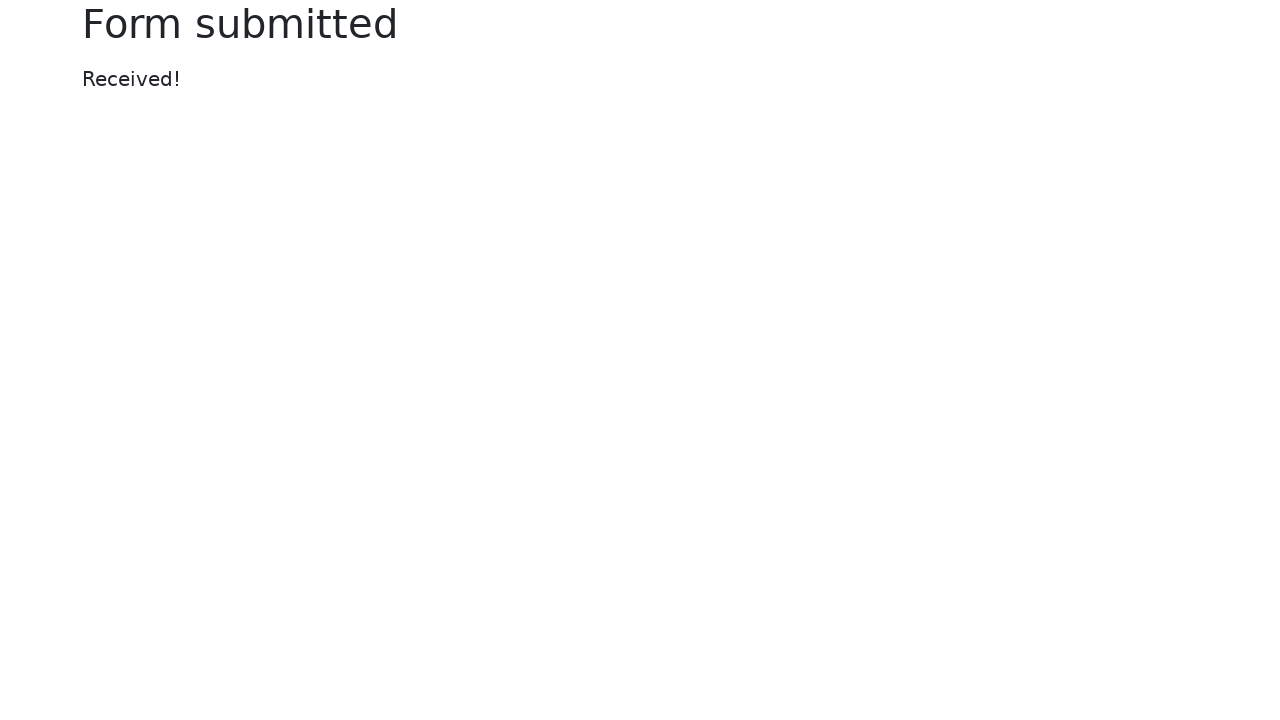